Tests opening multiple links in new tabs from the footer section of a practice automation page, then iterates through all opened tabs to get their titles

Starting URL: https://www.rahulshettyacademy.com/AutomationPractice/

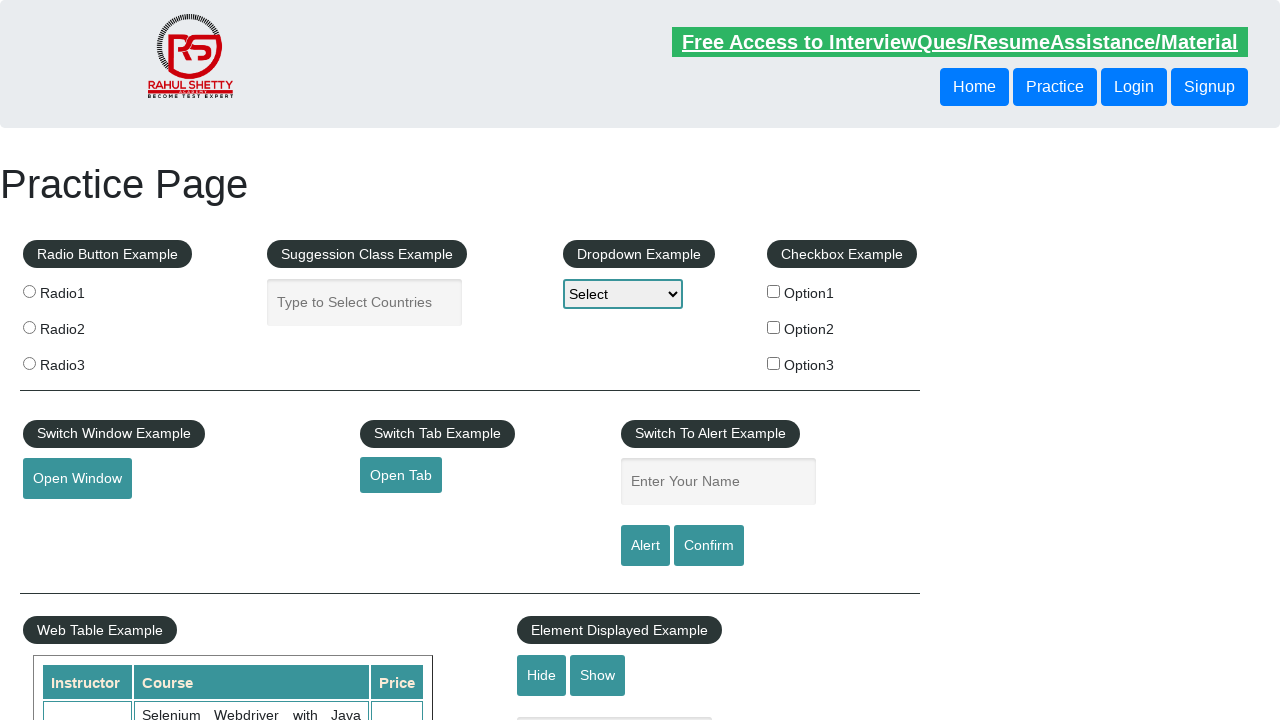

Counted all links on the page
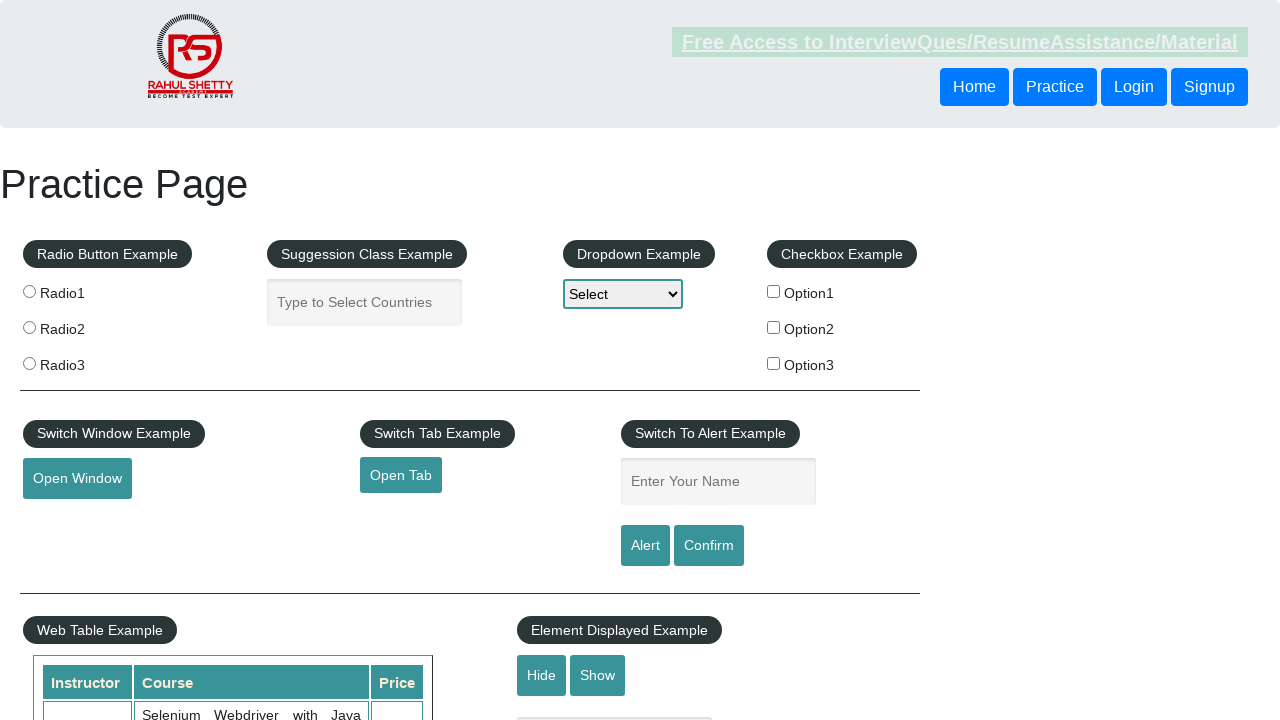

Counted links in footer section using XPath
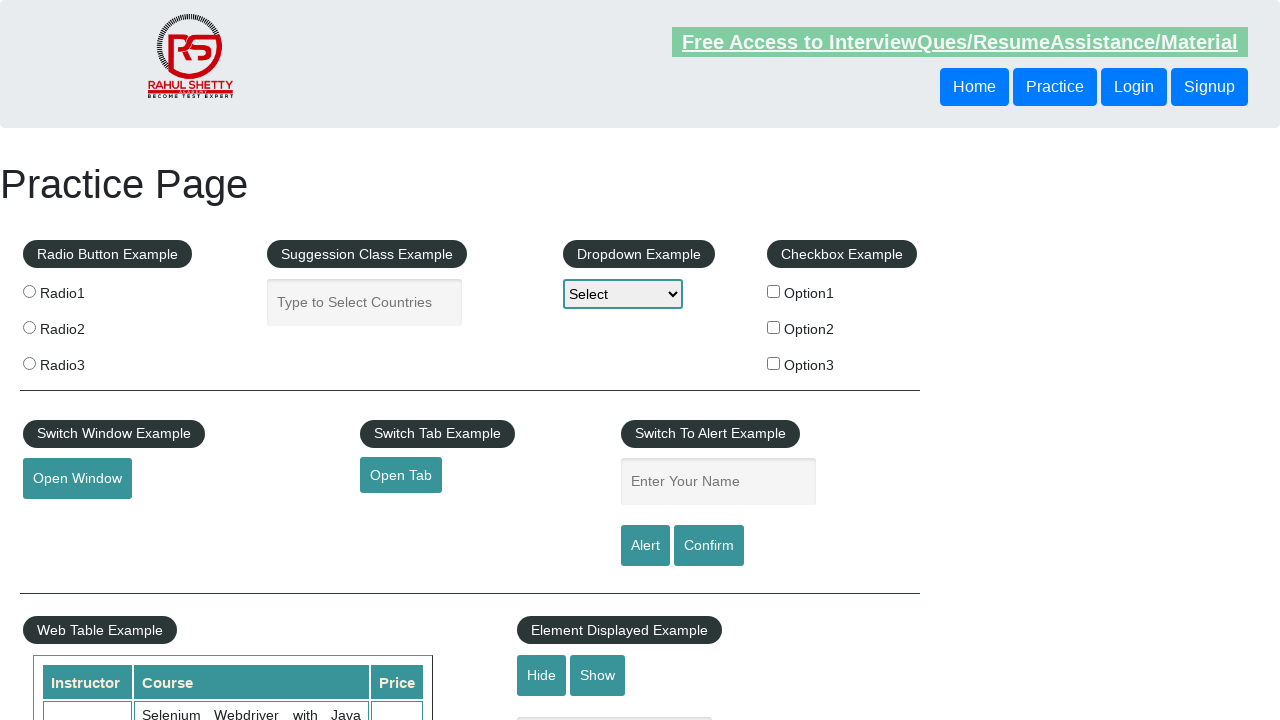

Counted links within footer element by ID
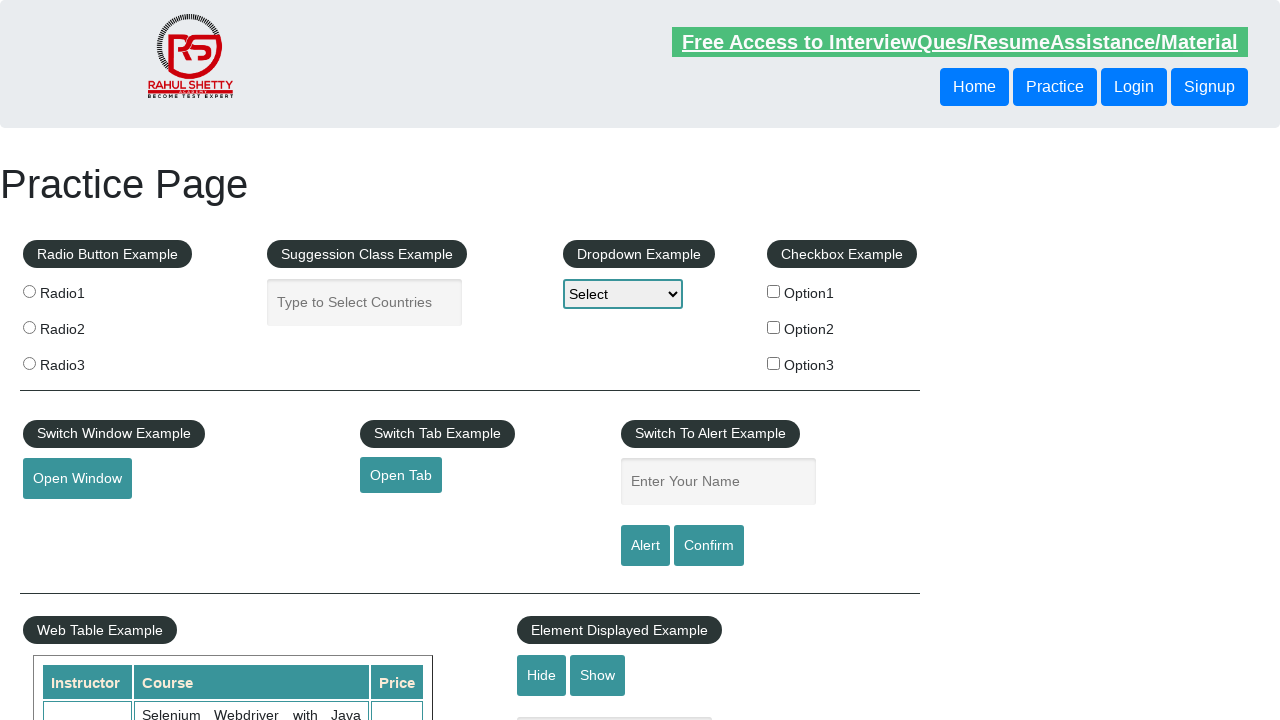

Retrieved all links from first column of footer
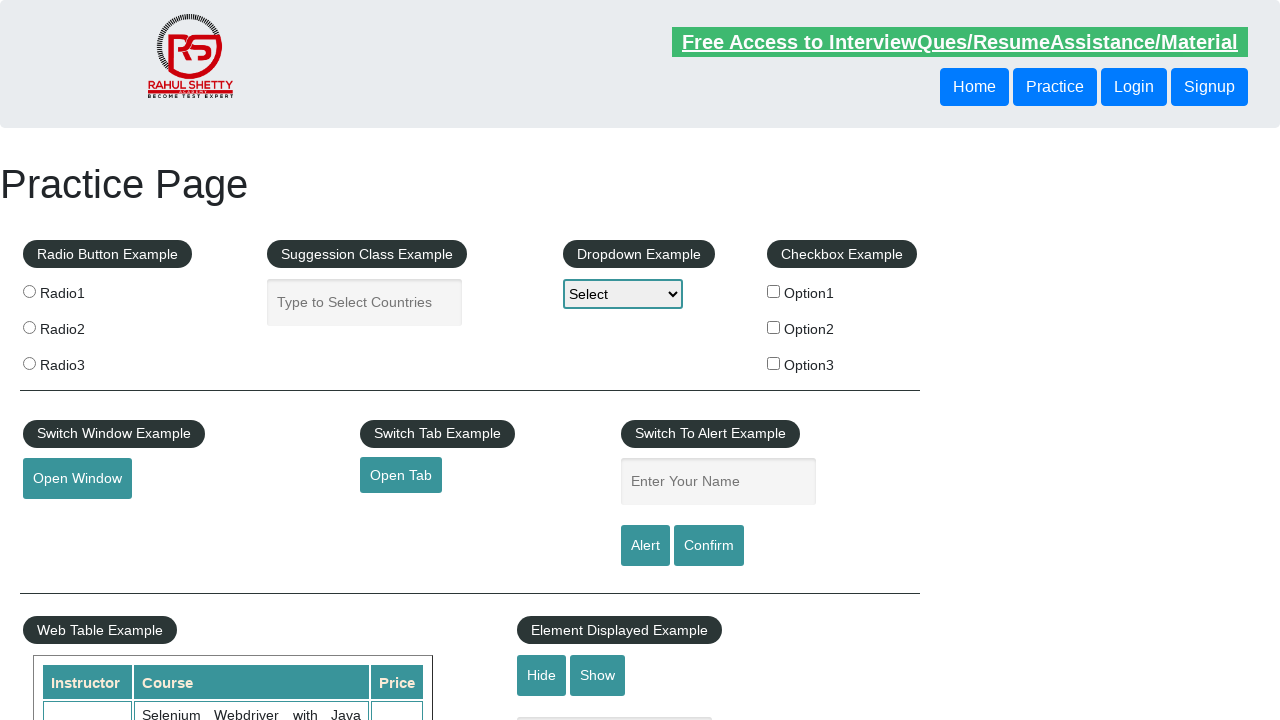

Created new browser tab for footer link 1
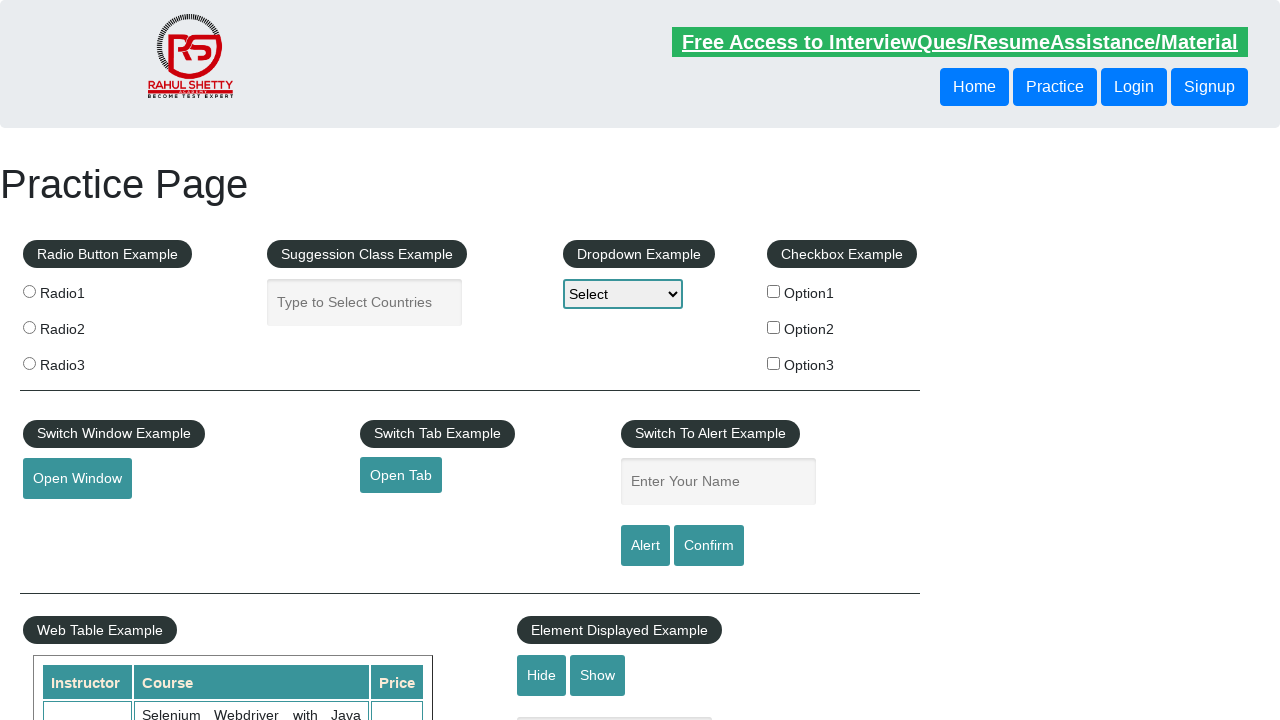

Navigated new tab to URL: http://www.restapitutorial.com/
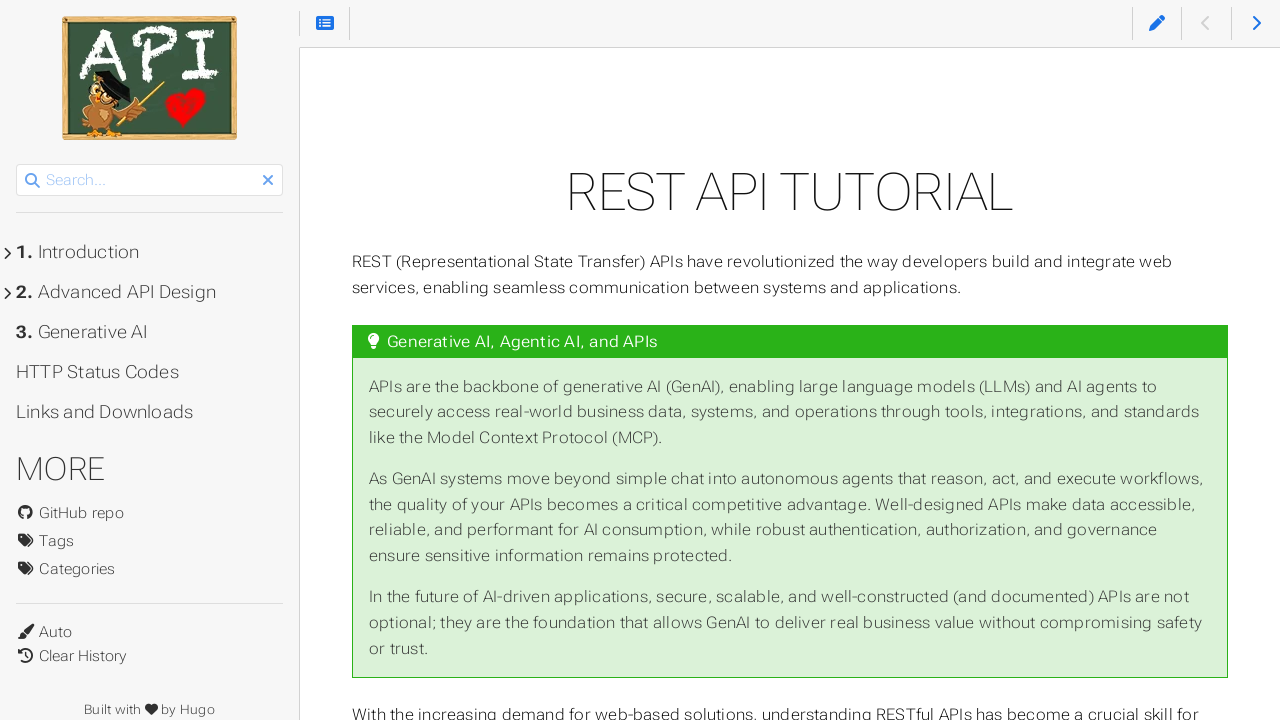

Waited 1 second before opening next tab
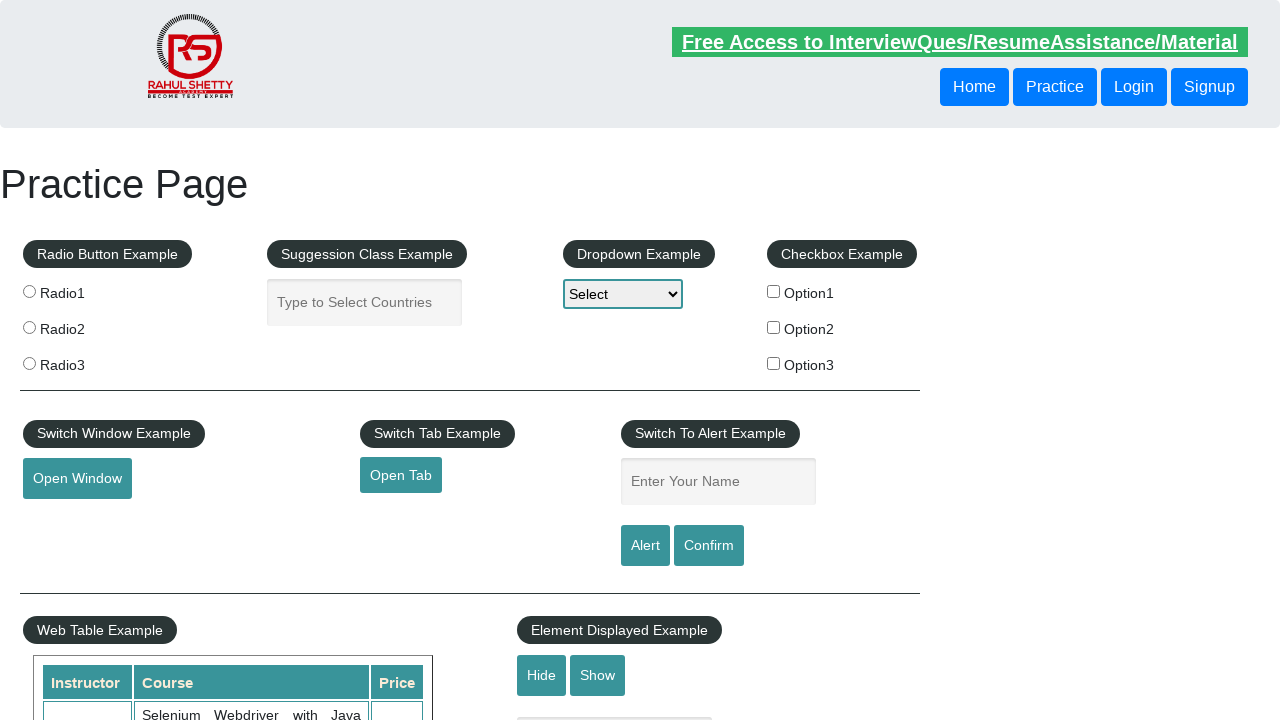

Created new browser tab for footer link 2
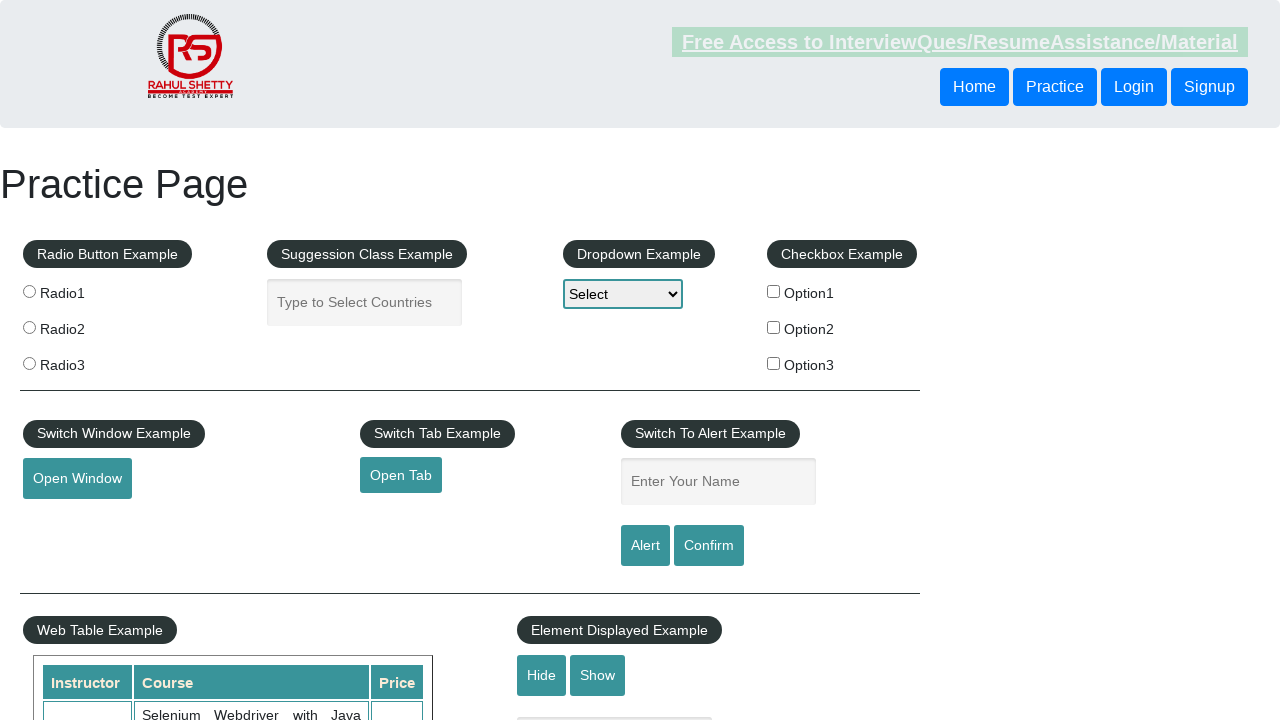

Navigated new tab to URL: https://www.soapui.org/
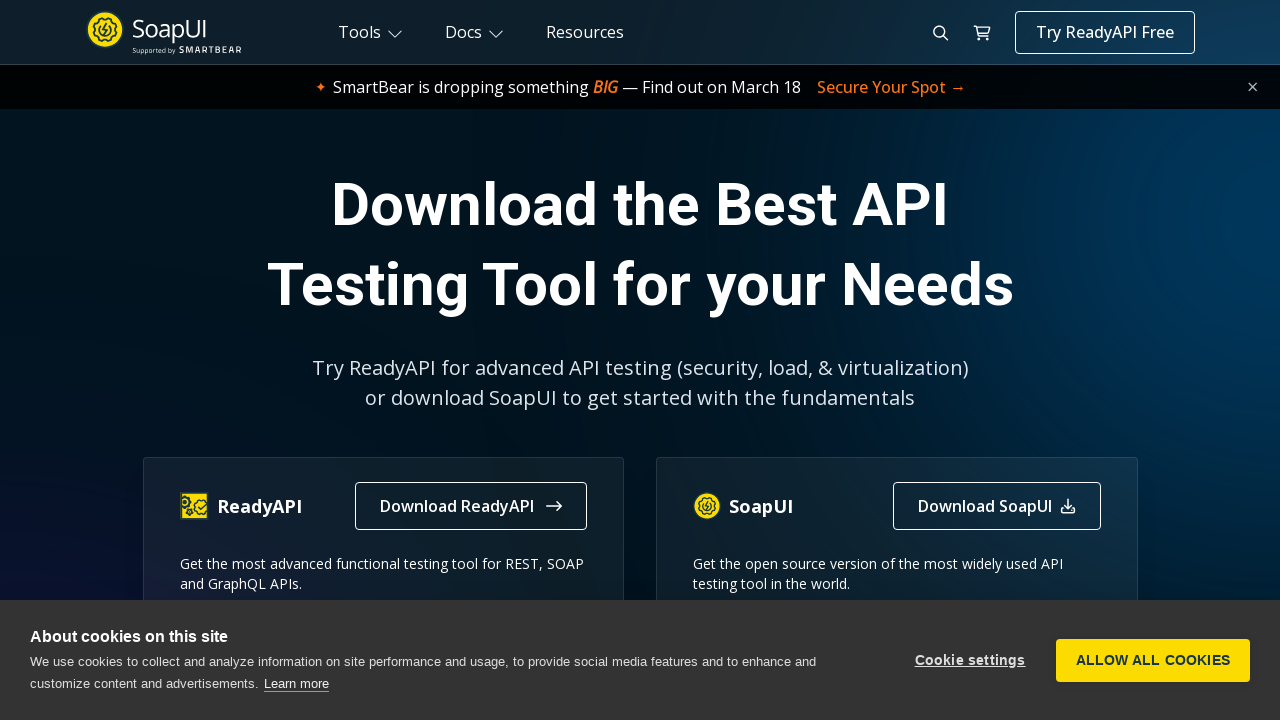

Waited 1 second before opening next tab
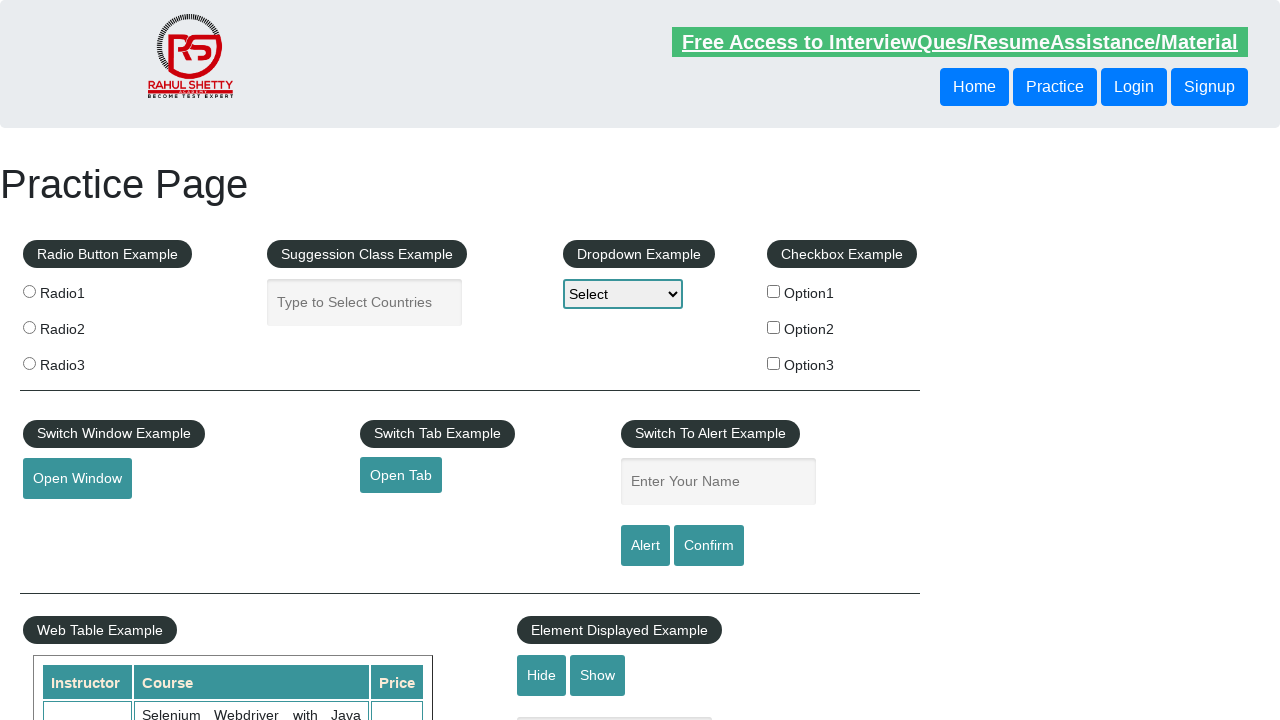

Created new browser tab for footer link 3
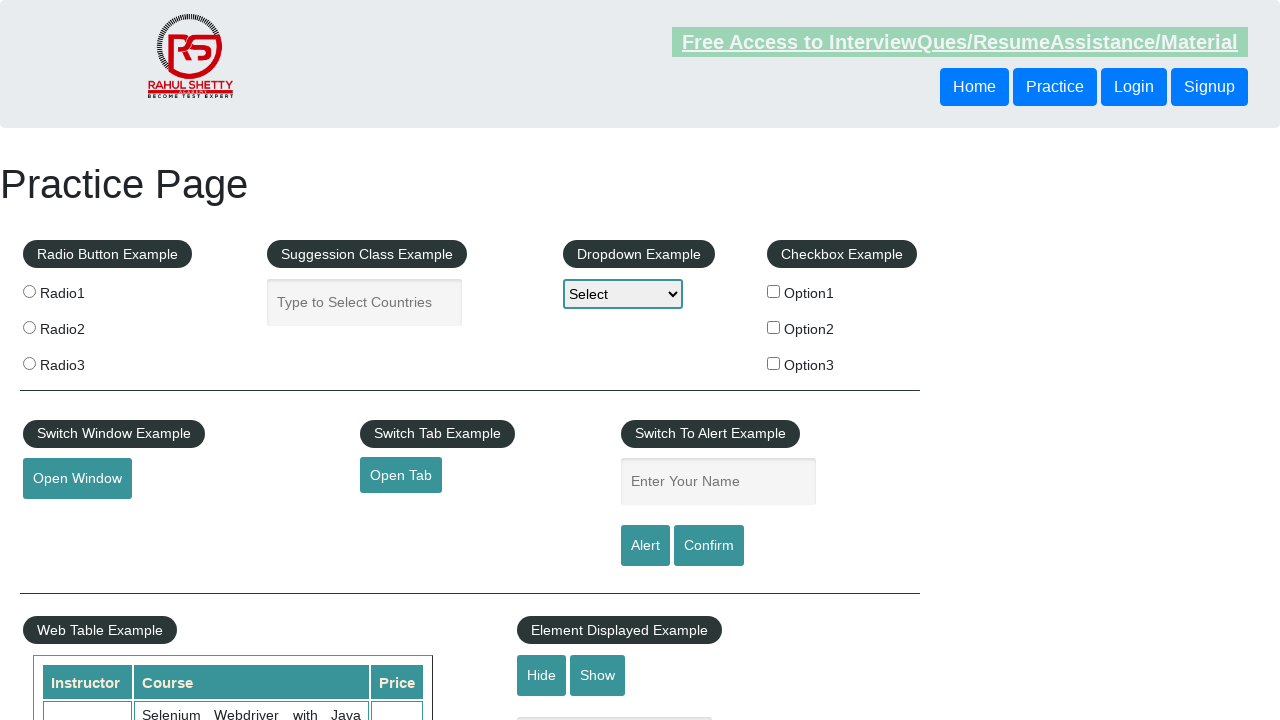

Navigated new tab to URL: https://courses.rahulshettyacademy.com/p/appium-tutorial
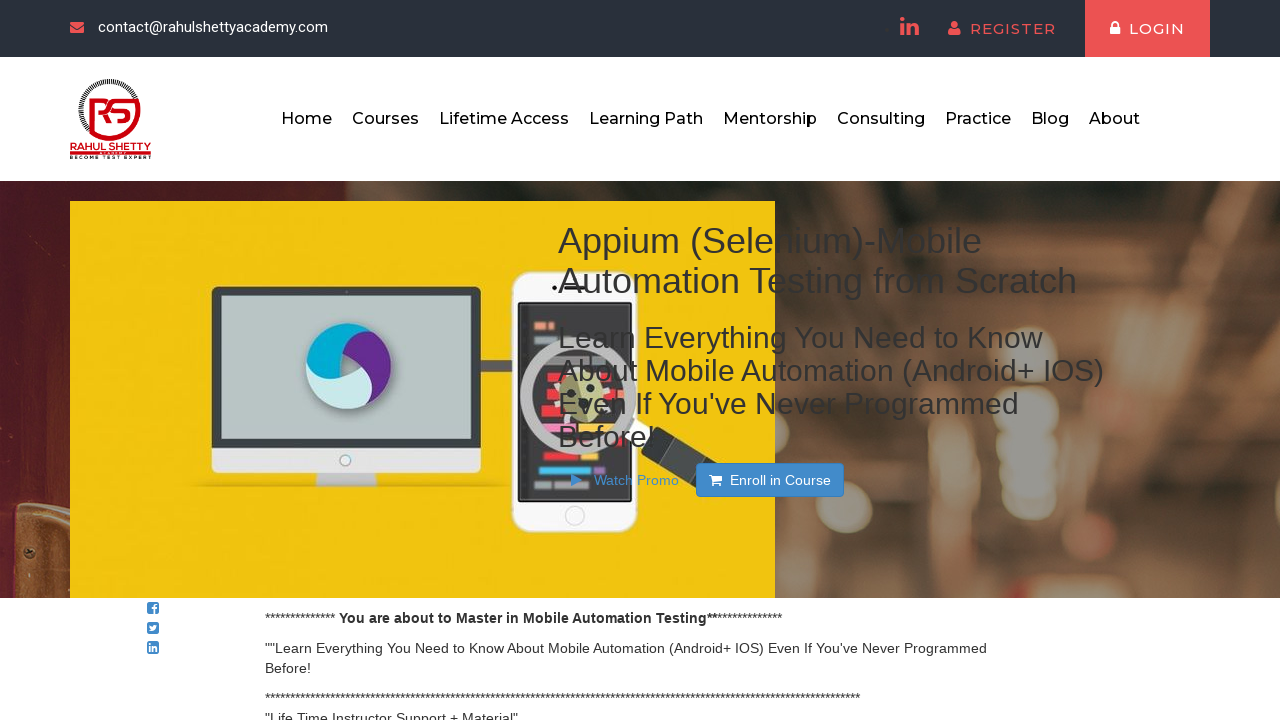

Waited 1 second before opening next tab
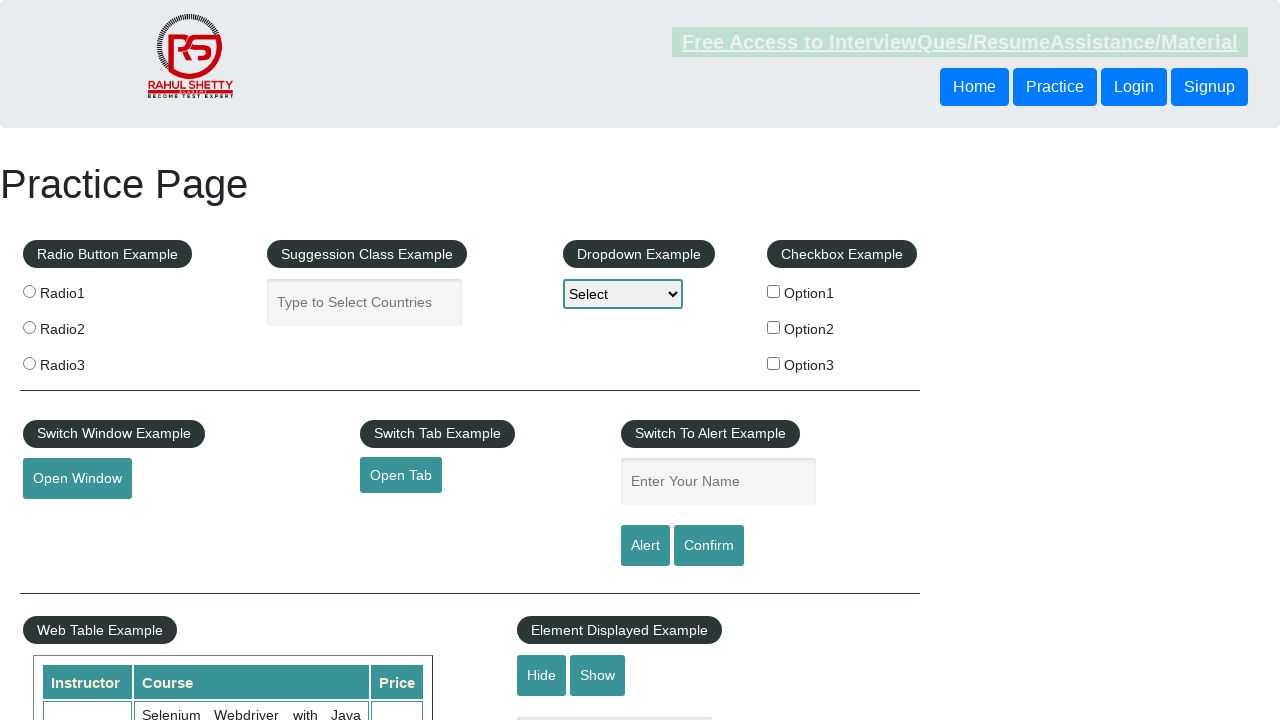

Created new browser tab for footer link 4
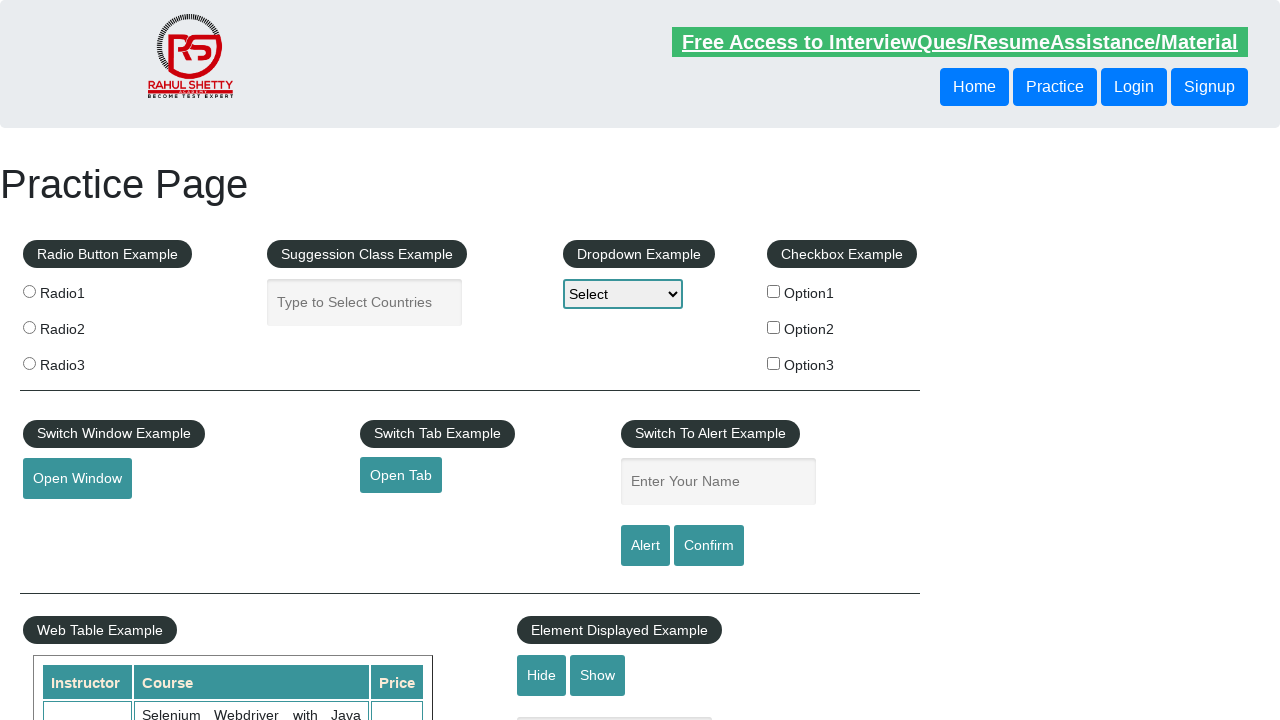

Navigated new tab to URL: https://jmeter.apache.org/
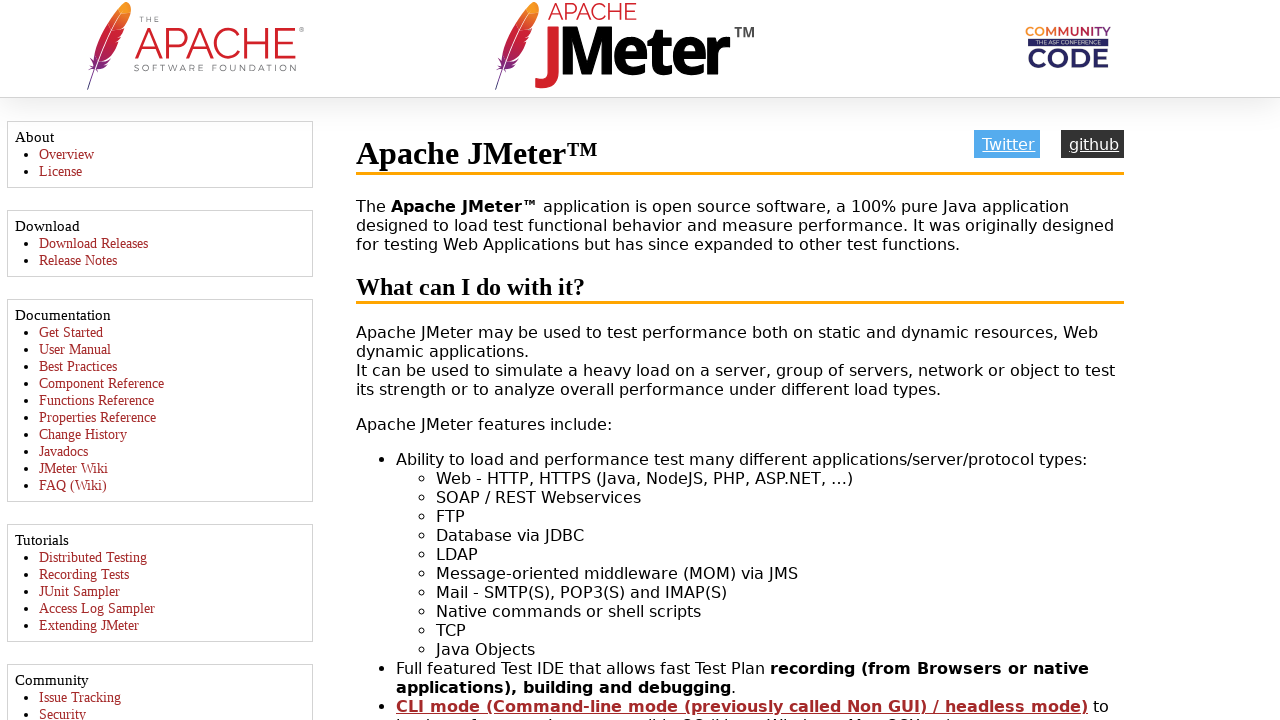

Waited 1 second before opening next tab
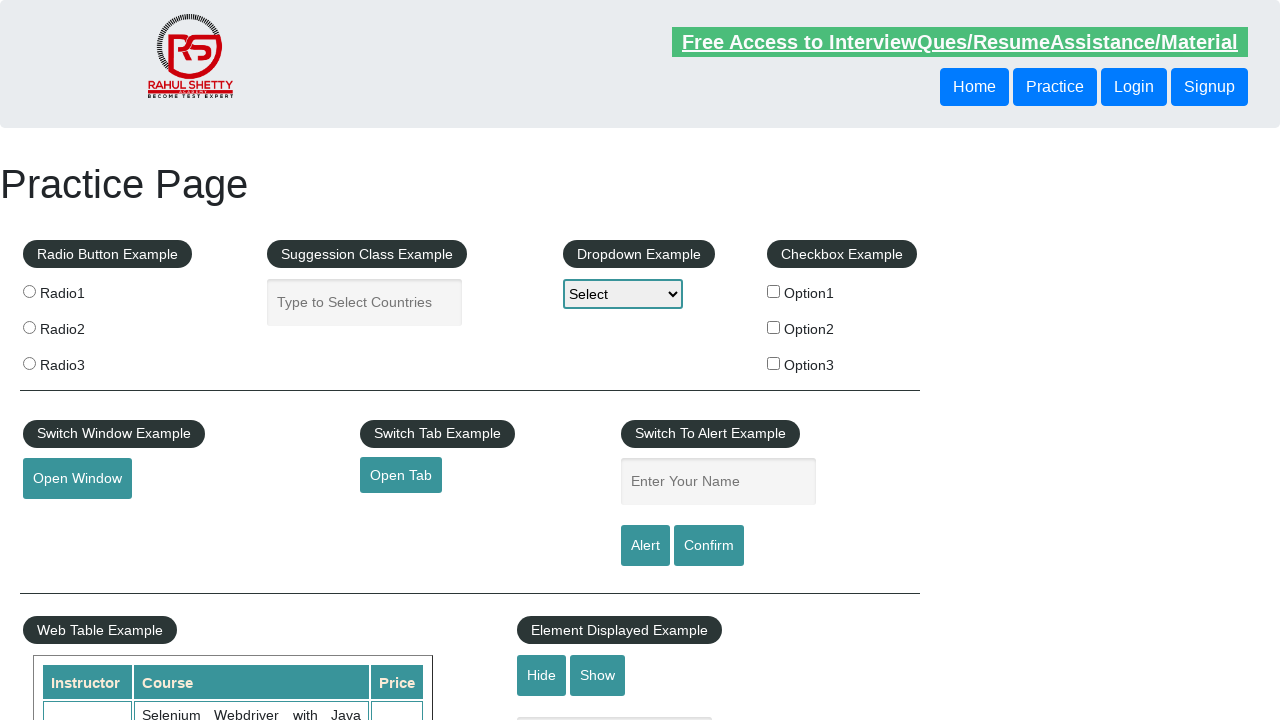

Retrieved original page title: Practice Page
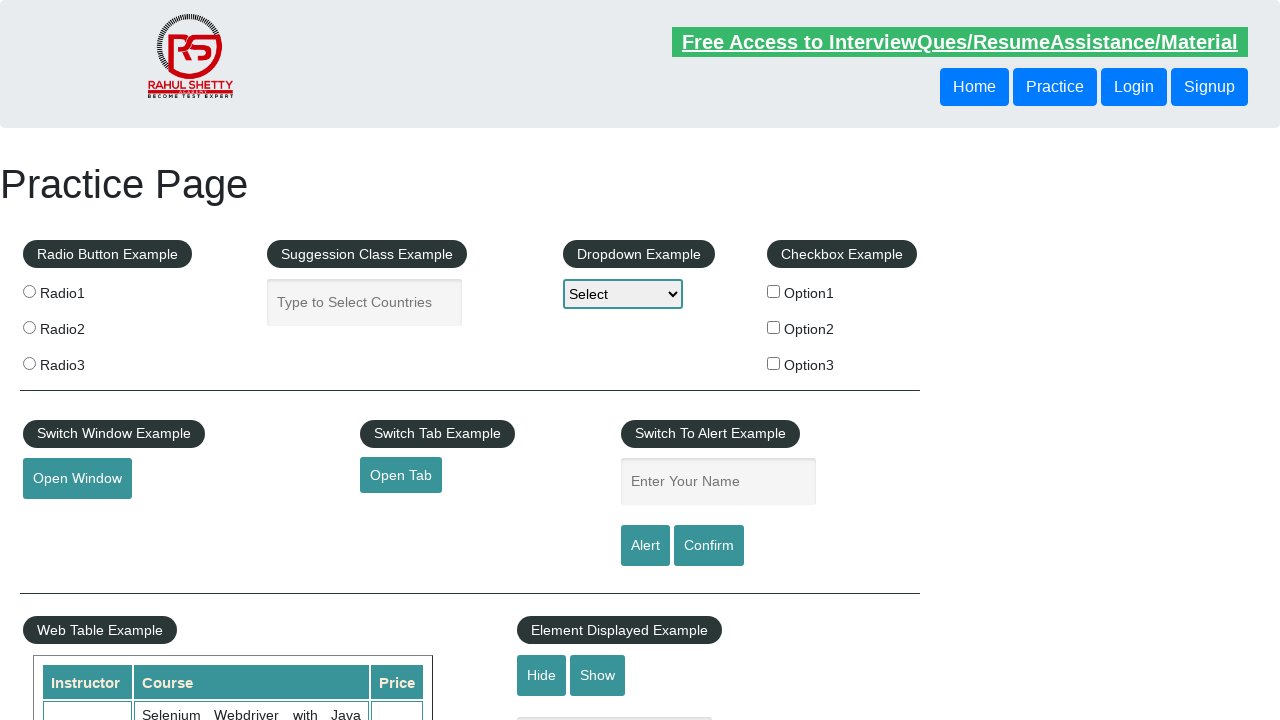

Retrieved title from opened tab 1: REST API Tutorial
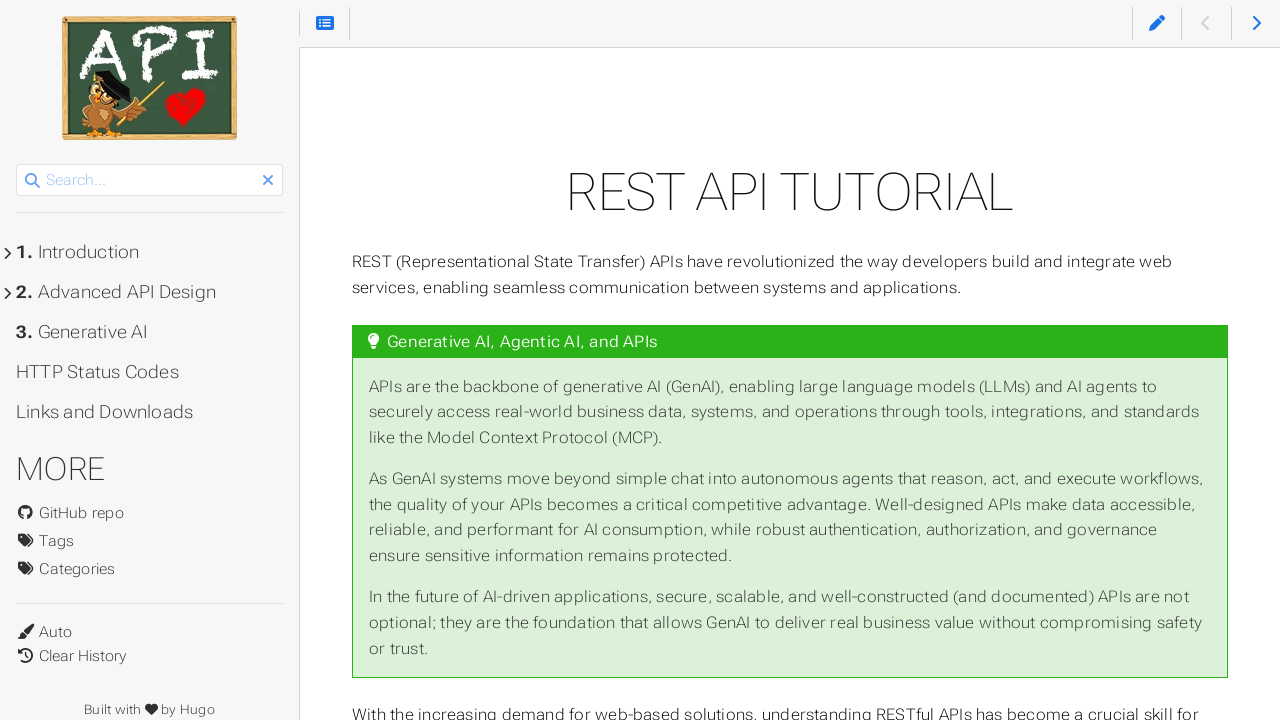

Closed opened tab 1
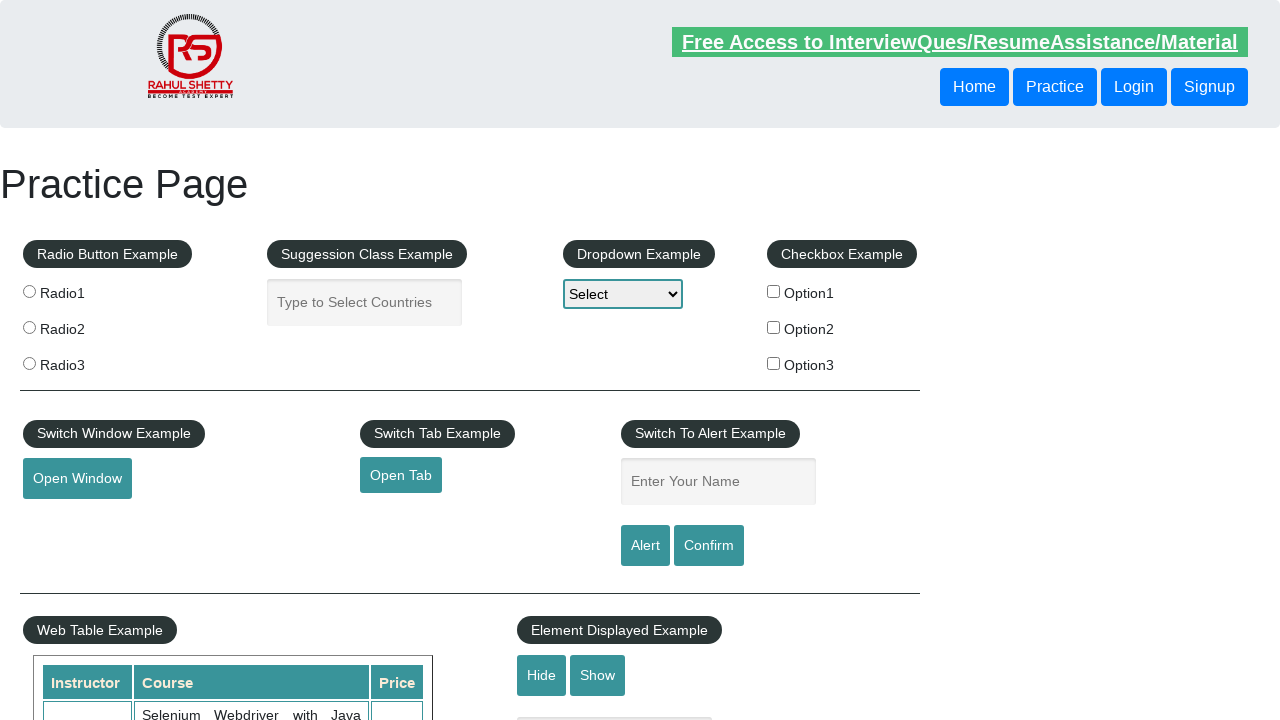

Retrieved title from opened tab 2: The World’s Most Popular API Testing Tool | SoapUI
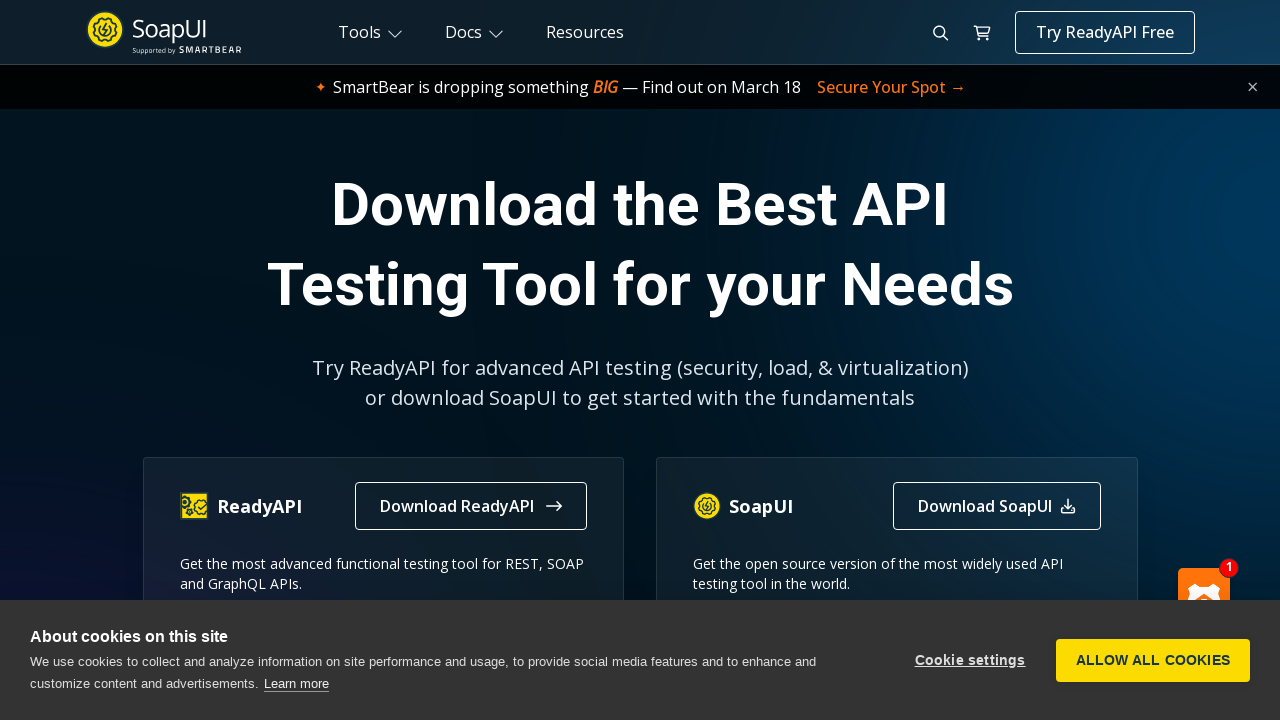

Closed opened tab 2
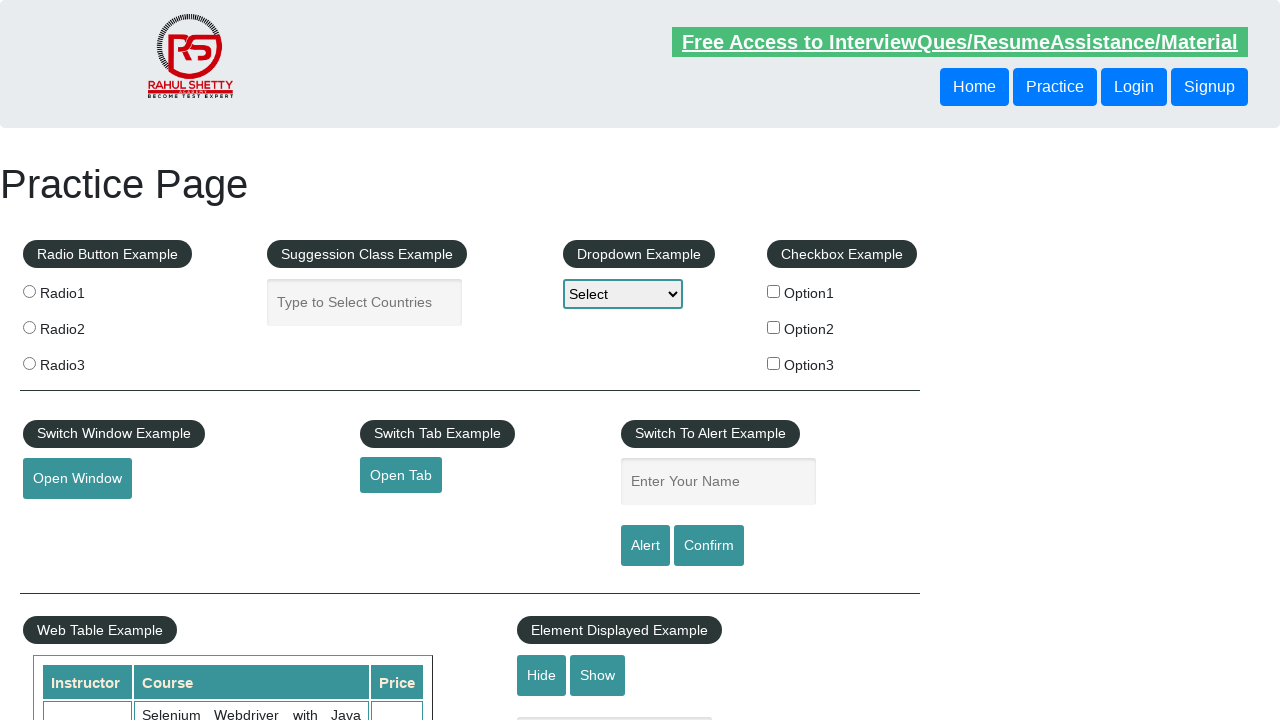

Retrieved title from opened tab 3: Appium tutorial for Mobile Apps testing | RahulShetty Academy | Rahul
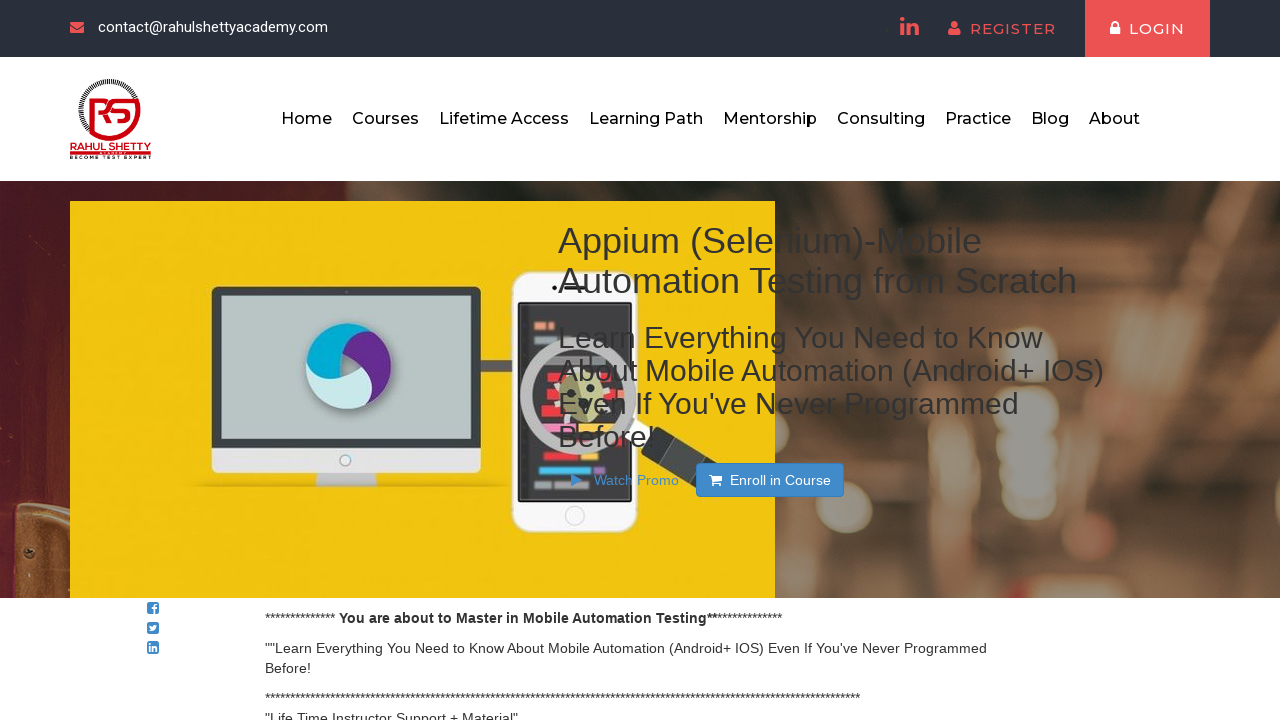

Closed opened tab 3
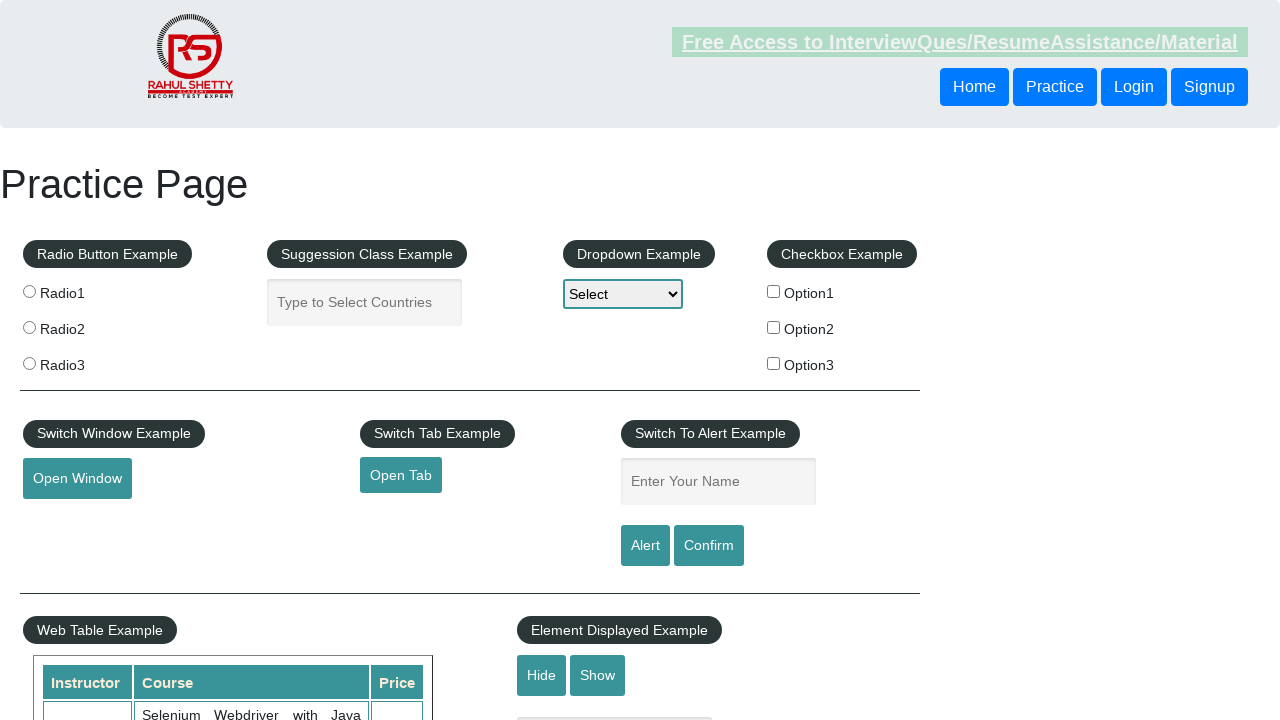

Retrieved title from opened tab 4: Apache JMeter - Apache JMeter™
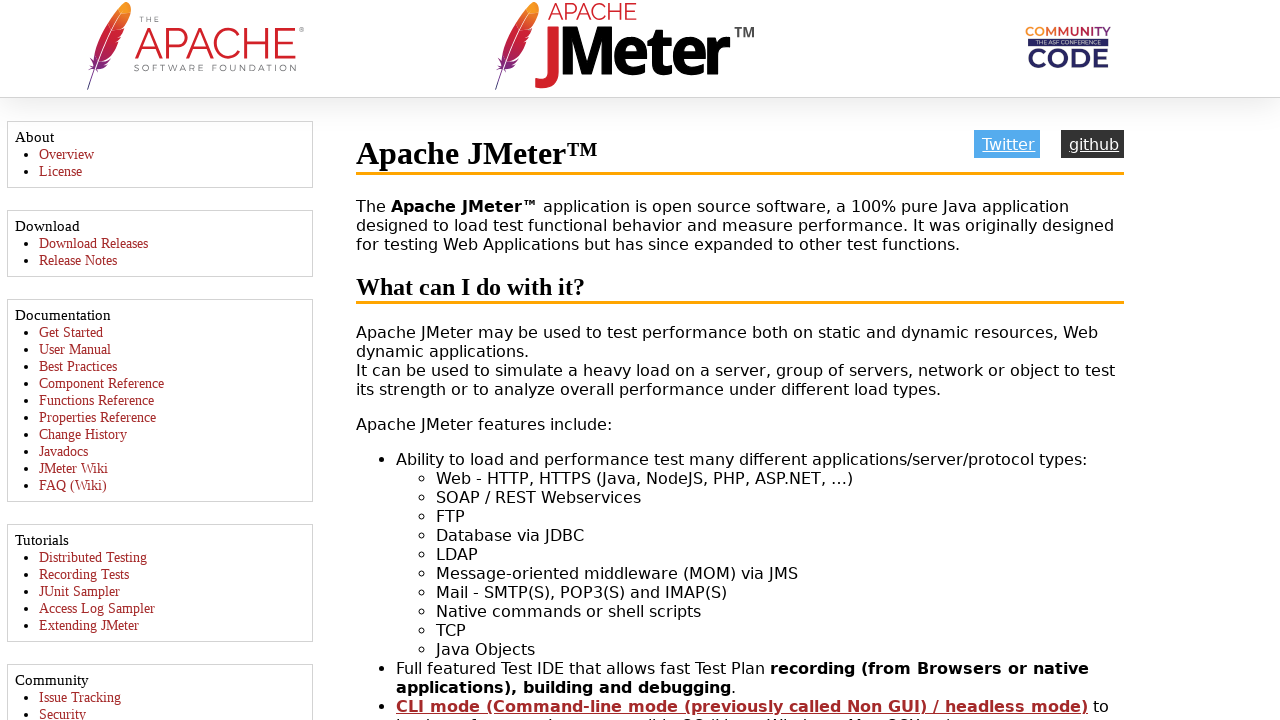

Closed opened tab 4
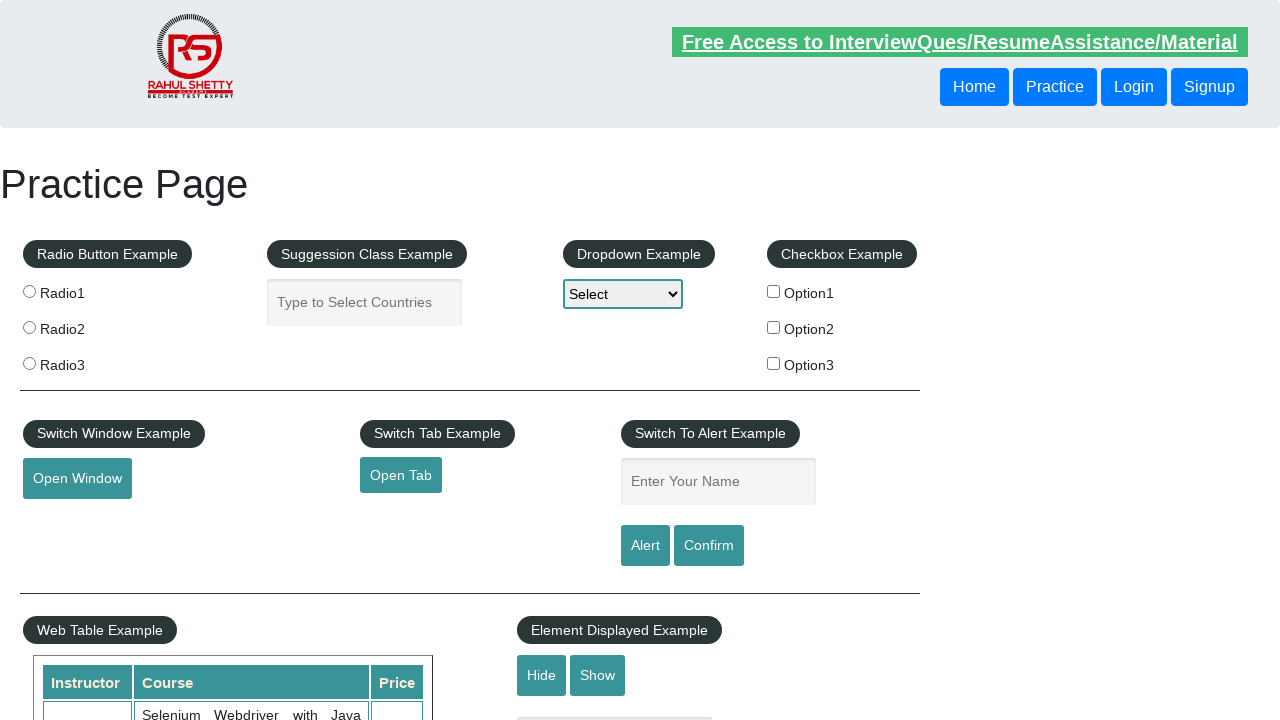

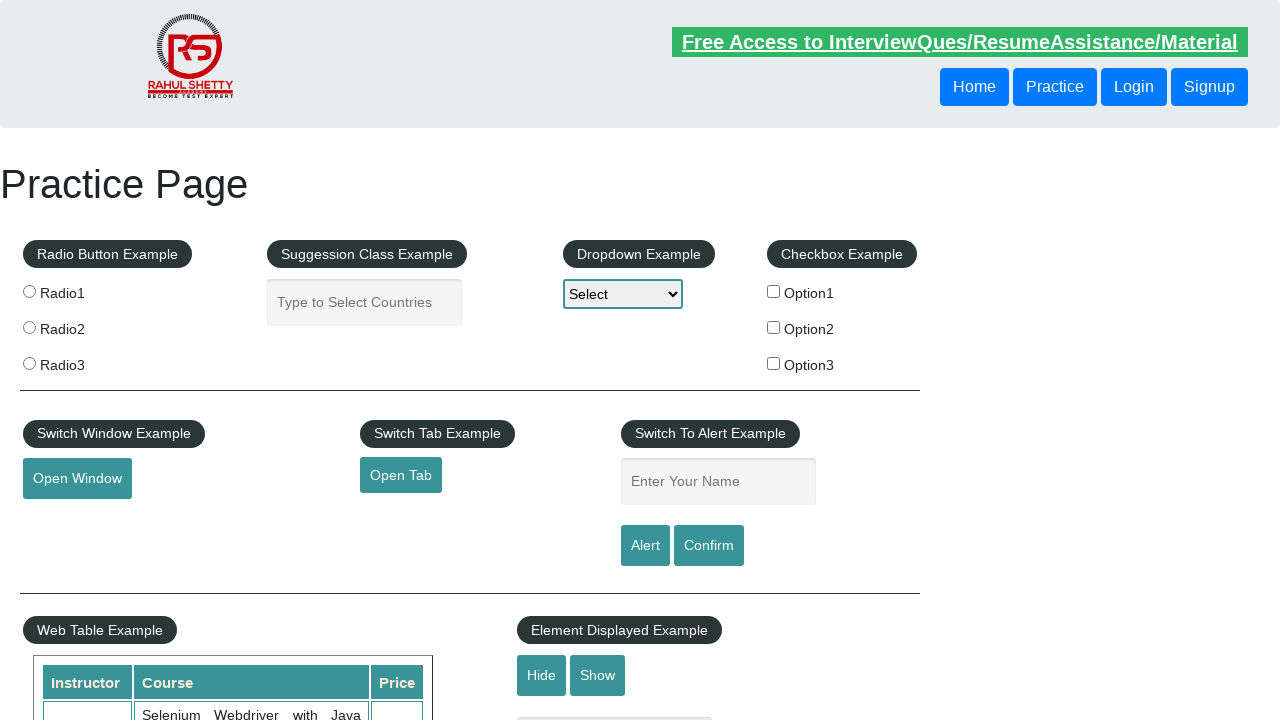